Tests various checkbox interactions including basic checkboxes, Ajax checkboxes, multi-select options, toggle switches, and dropdown selections on a Leafground demo page

Starting URL: https://www.leafground.com/checkbox.xhtml

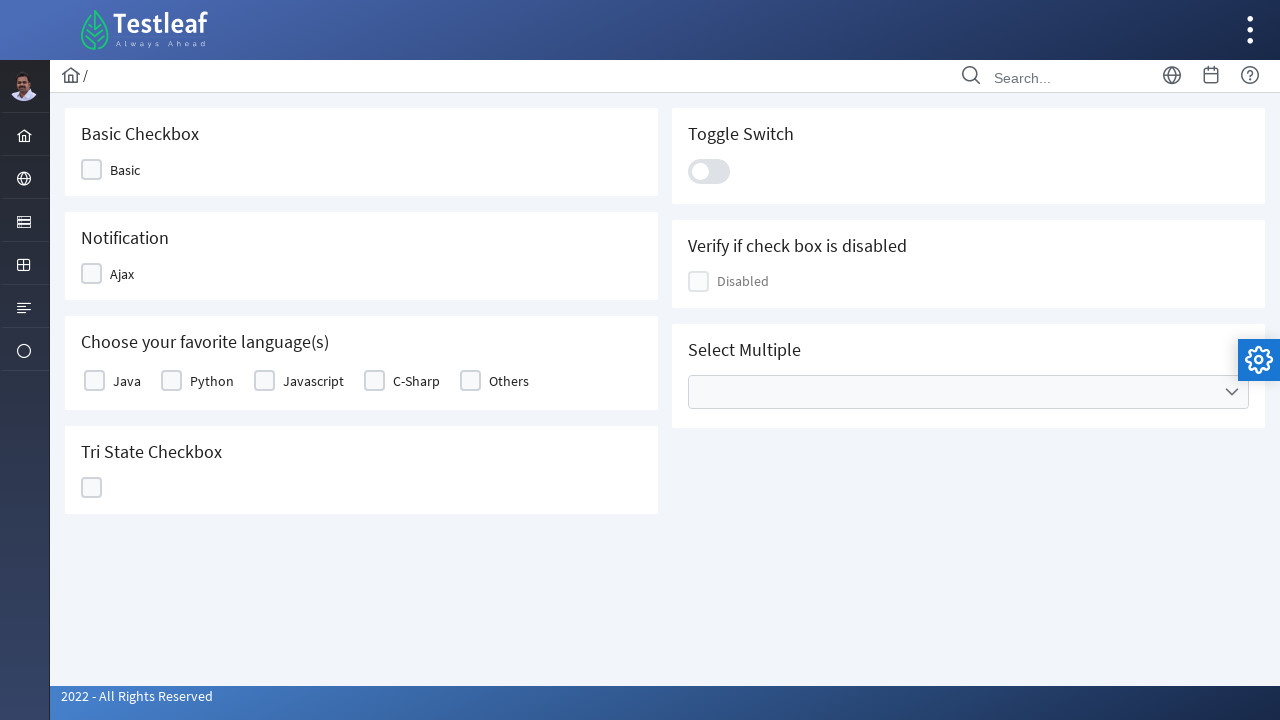

Clicked Basic checkbox at (125, 170) on xpath=//span[text()='Basic']
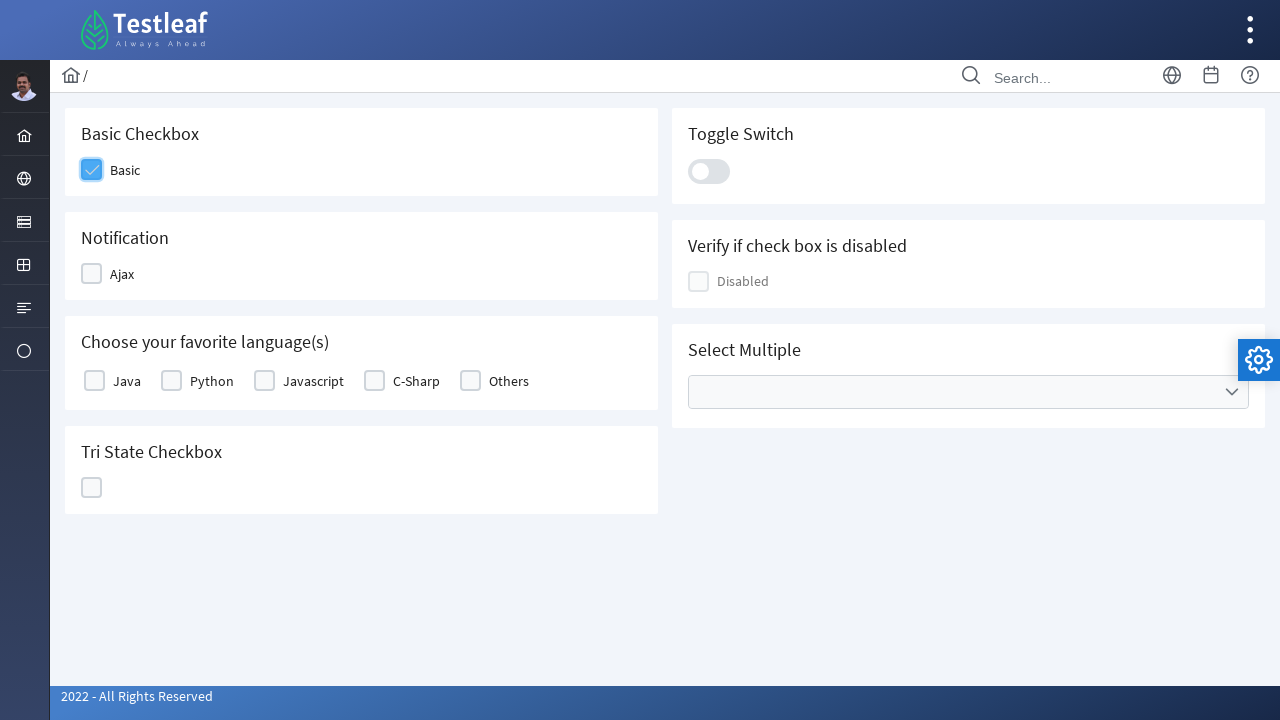

Clicked Ajax checkbox at (122, 274) on xpath=//span[text()='Ajax']
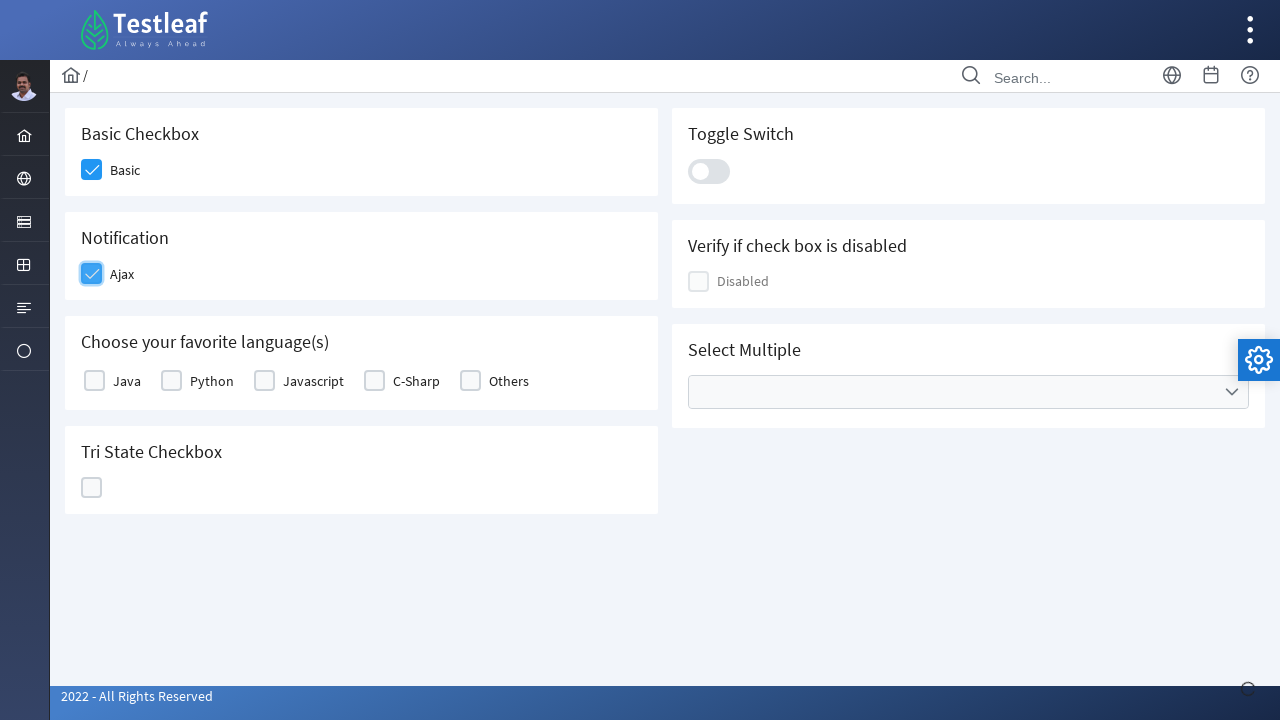

Selected Java checkbox from multi-select options at (127, 381) on xpath=//label[text()='Java']
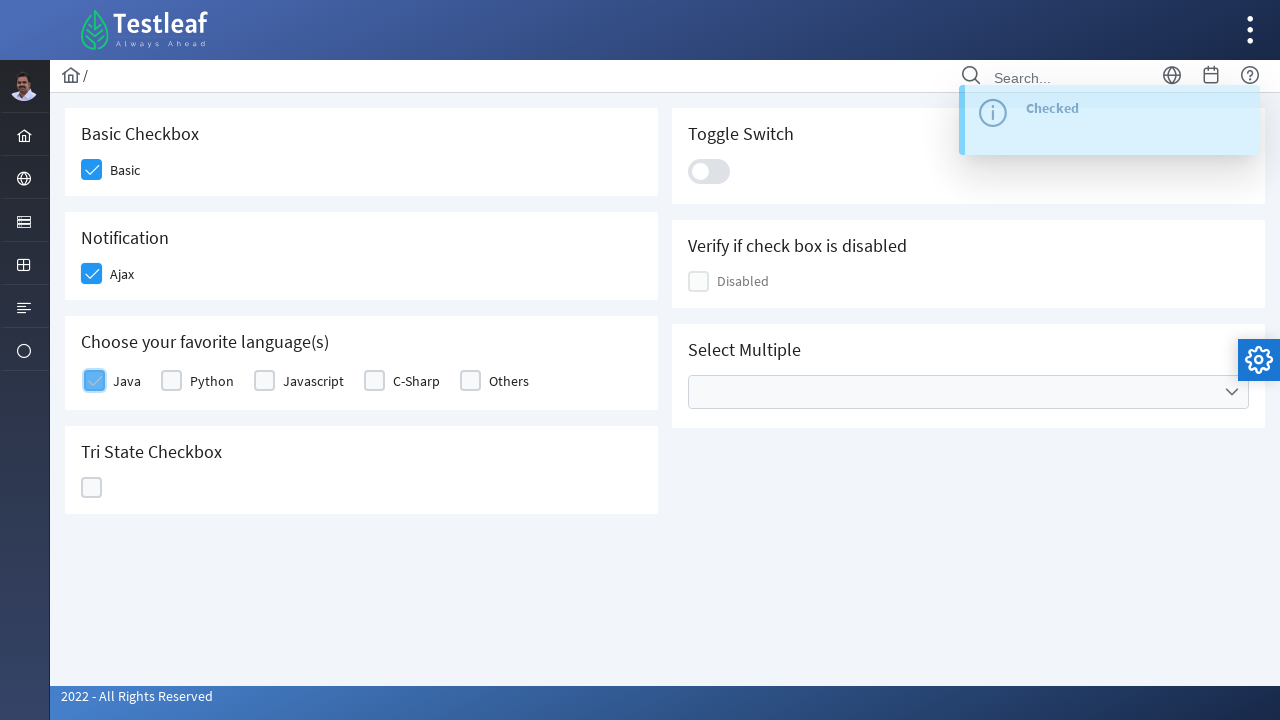

Selected Others checkbox from multi-select options at (509, 381) on xpath=//label[text()='Others']
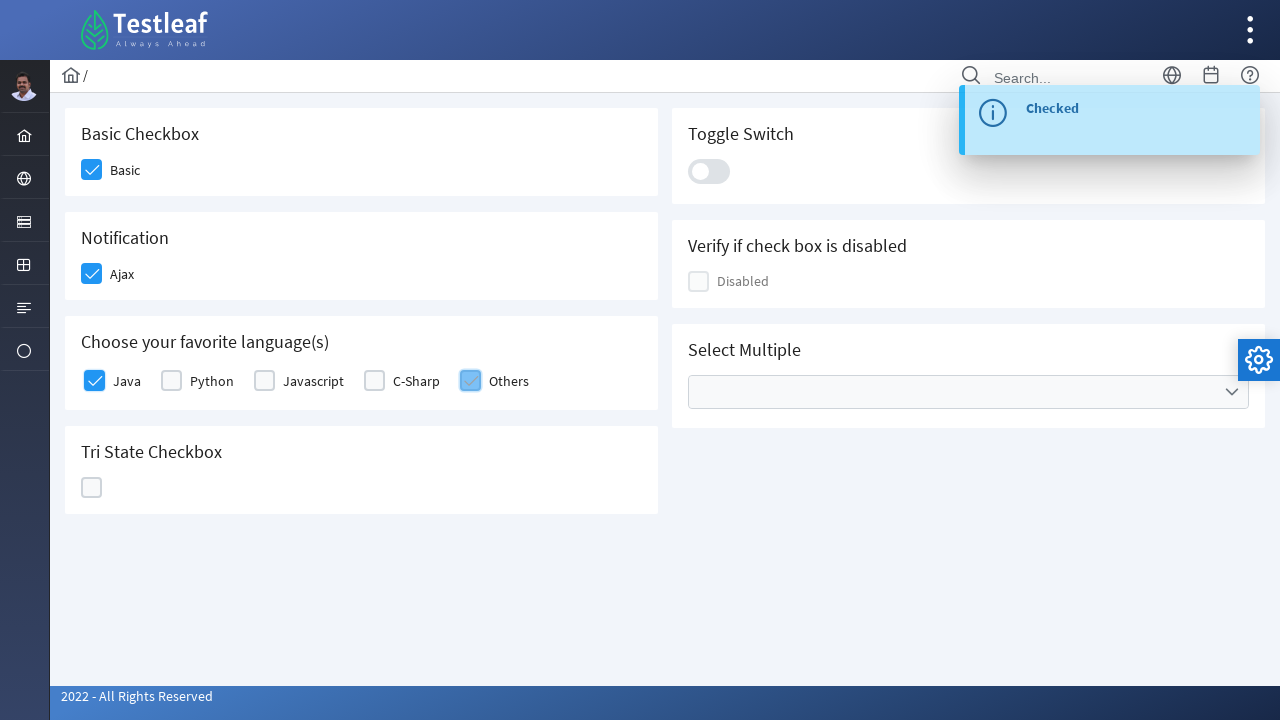

Clicked tri-state checkbox at (92, 488) on xpath=//span[@class='ui-chkbox-icon ui-c ']/parent::div
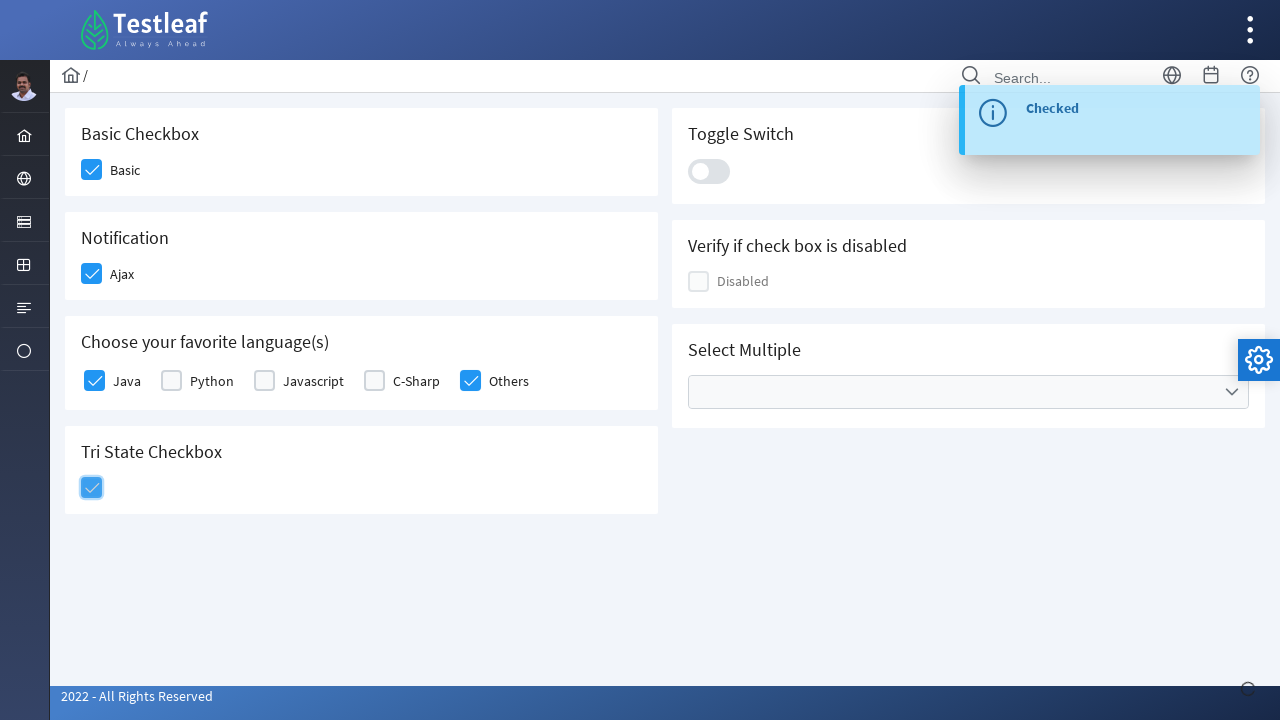

Toggled the switch element at (709, 171) on xpath=//div[@class='ui-toggleswitch-slider']
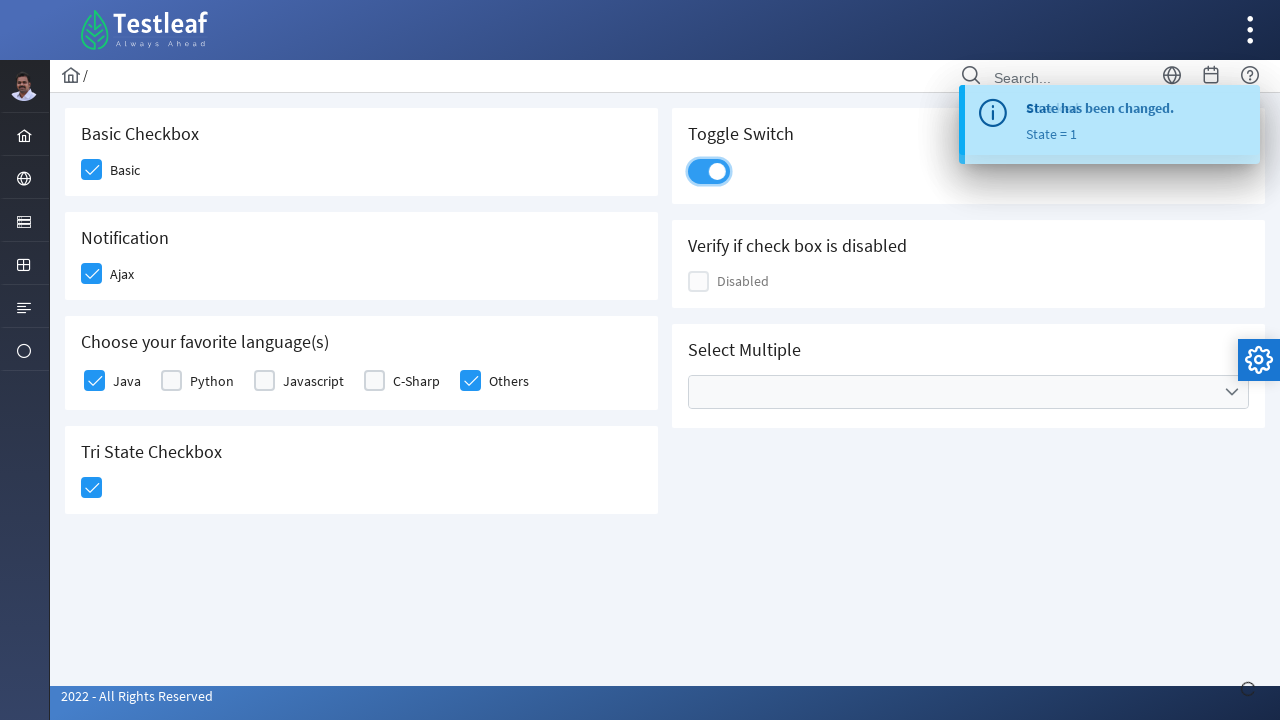

Verified element enabled status: True
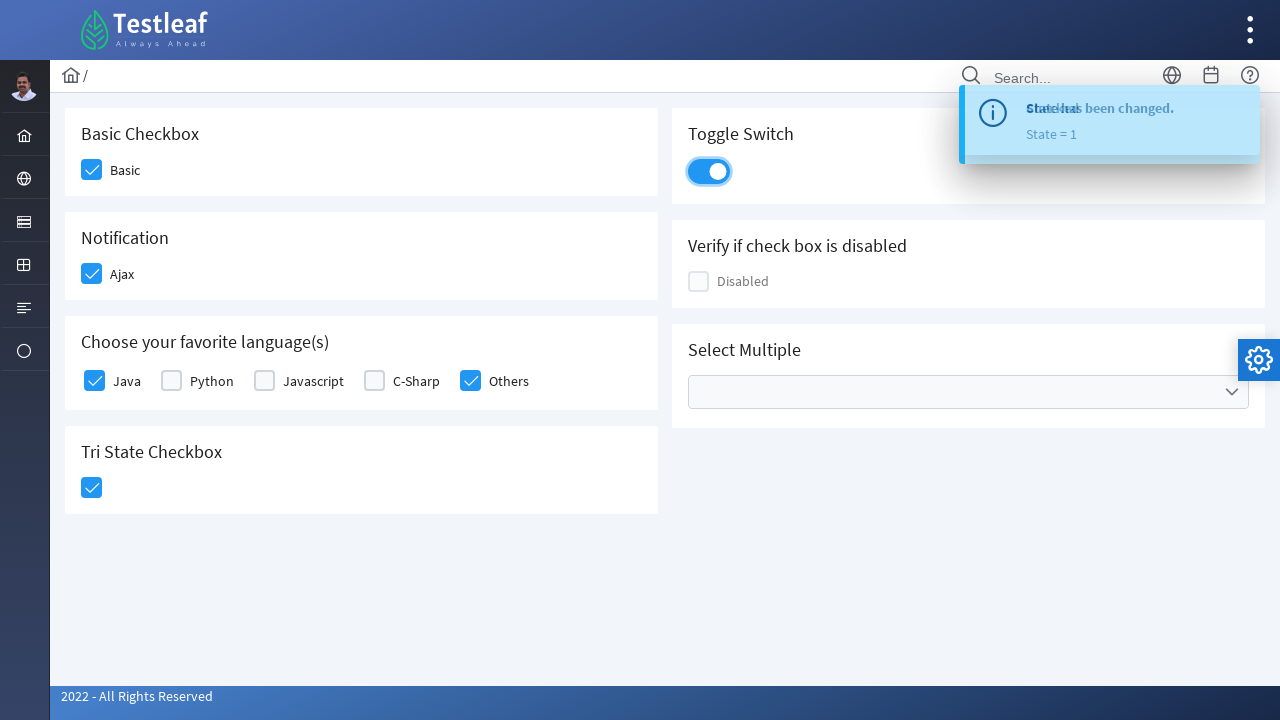

Opened Cities dropdown menu at (968, 392) on xpath=//ul[@data-label='Cities']
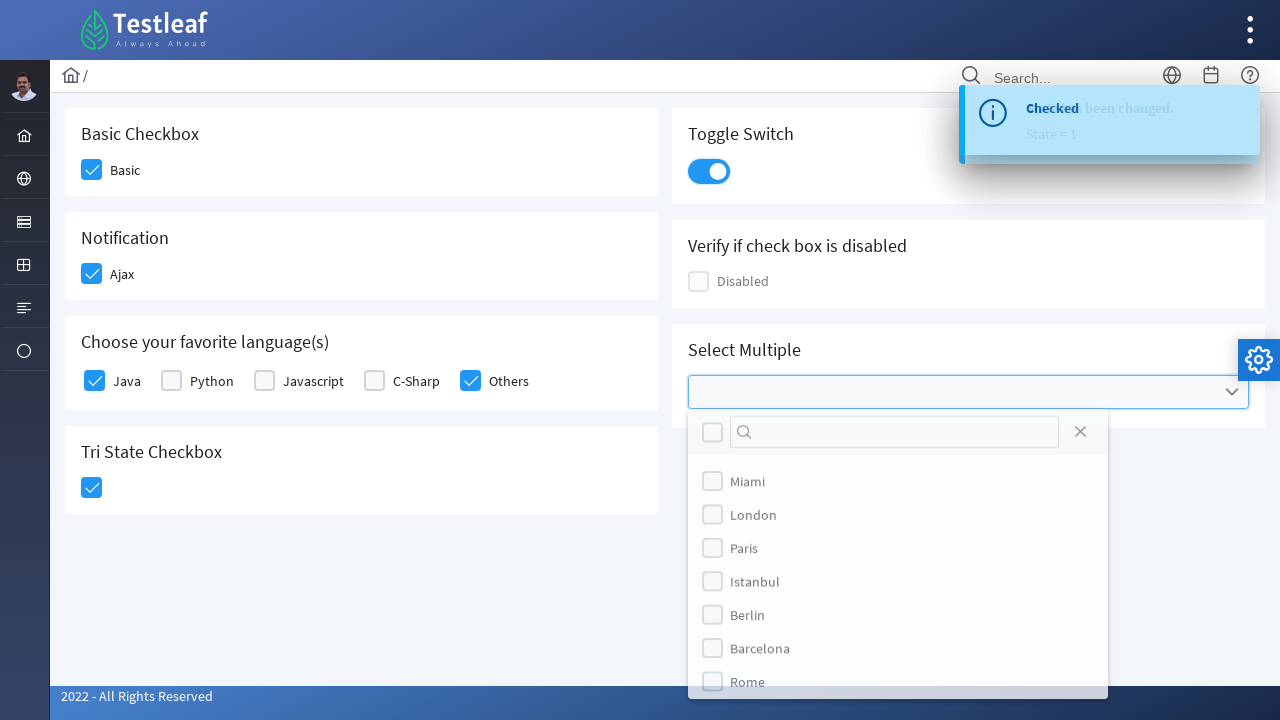

Selected Paris from Cities dropdown at (744, 554) on (//label[text()='Paris'])[2]
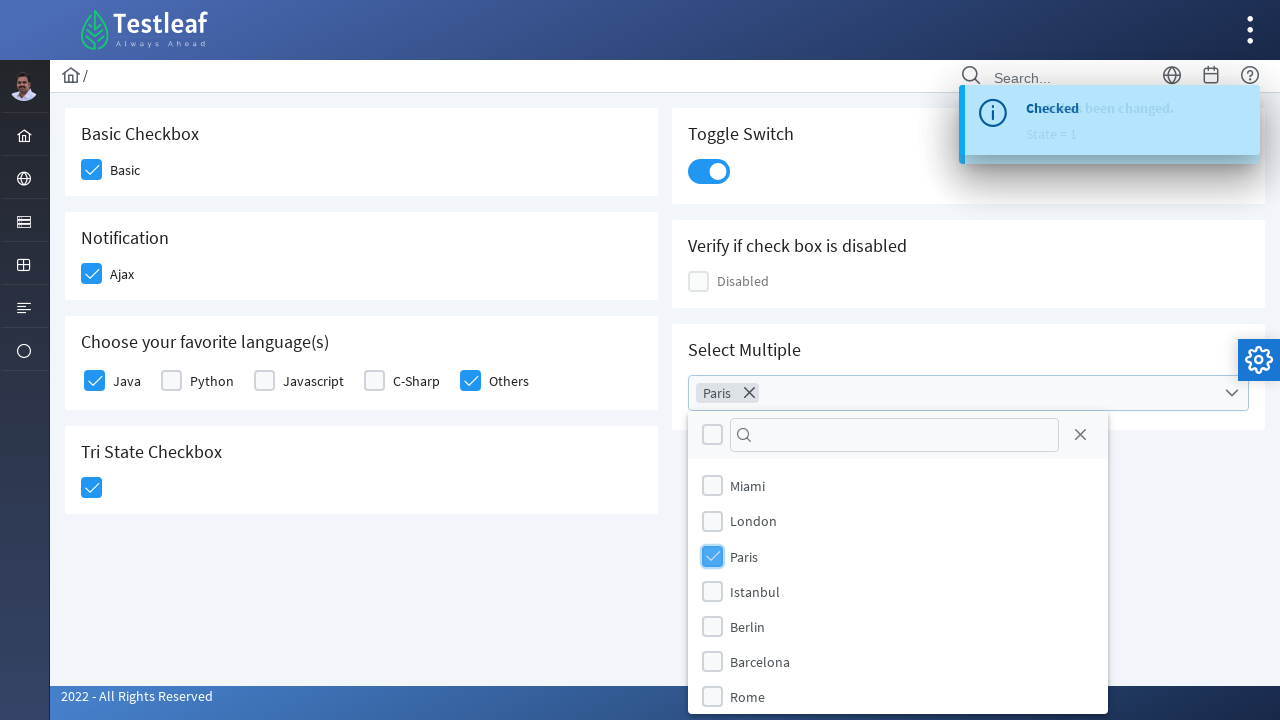

Selected Rome from Cities dropdown at (748, 697) on (//label[text()='Rome'])[2]
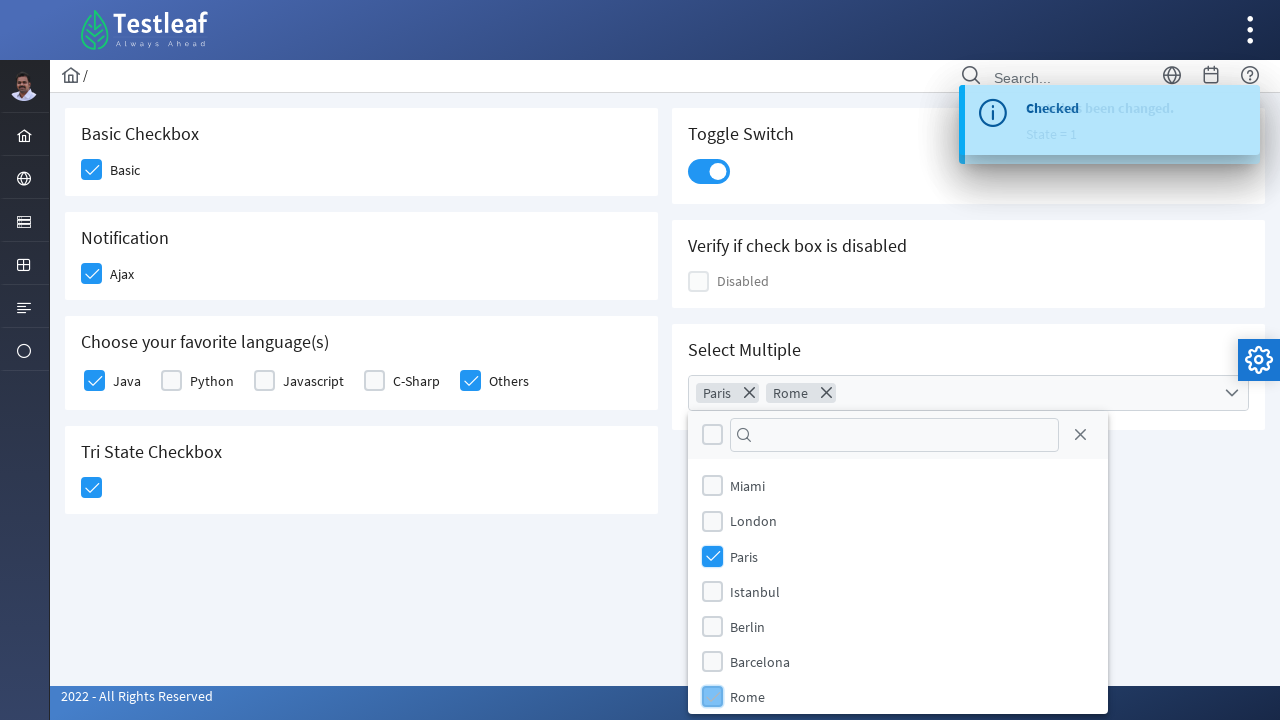

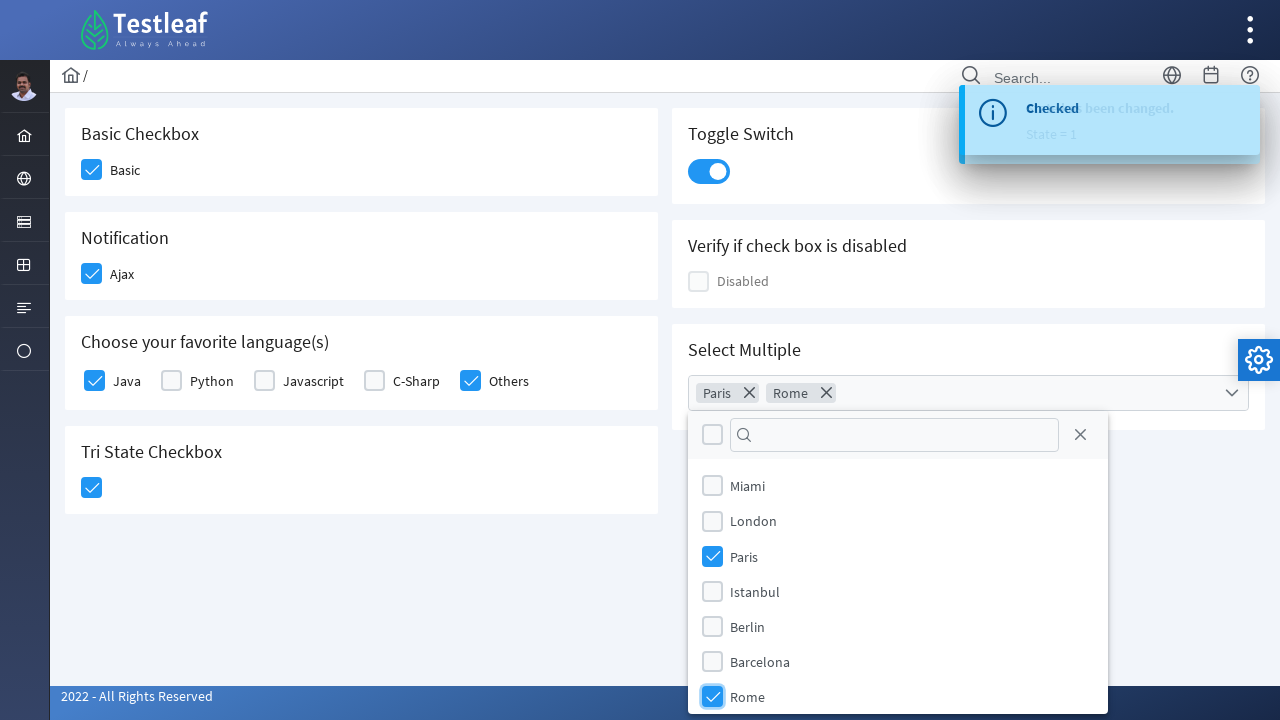